Tests adding multiple products to cart from different categories (Monitors and Phones), navigating through the store, and viewing the cart total on the DemoBlaze e-commerce demo site.

Starting URL: https://www.demoblaze.com/index.html

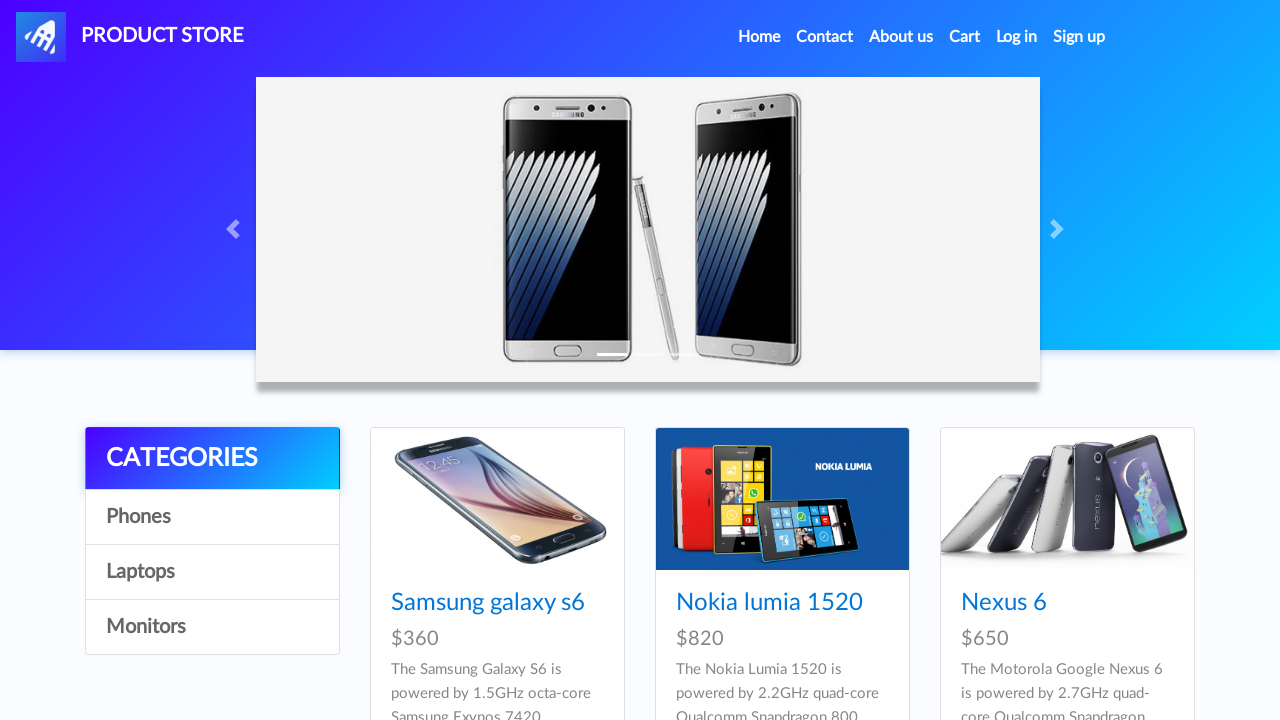

Clicked on Monitors category at (212, 627) on text=Monitors
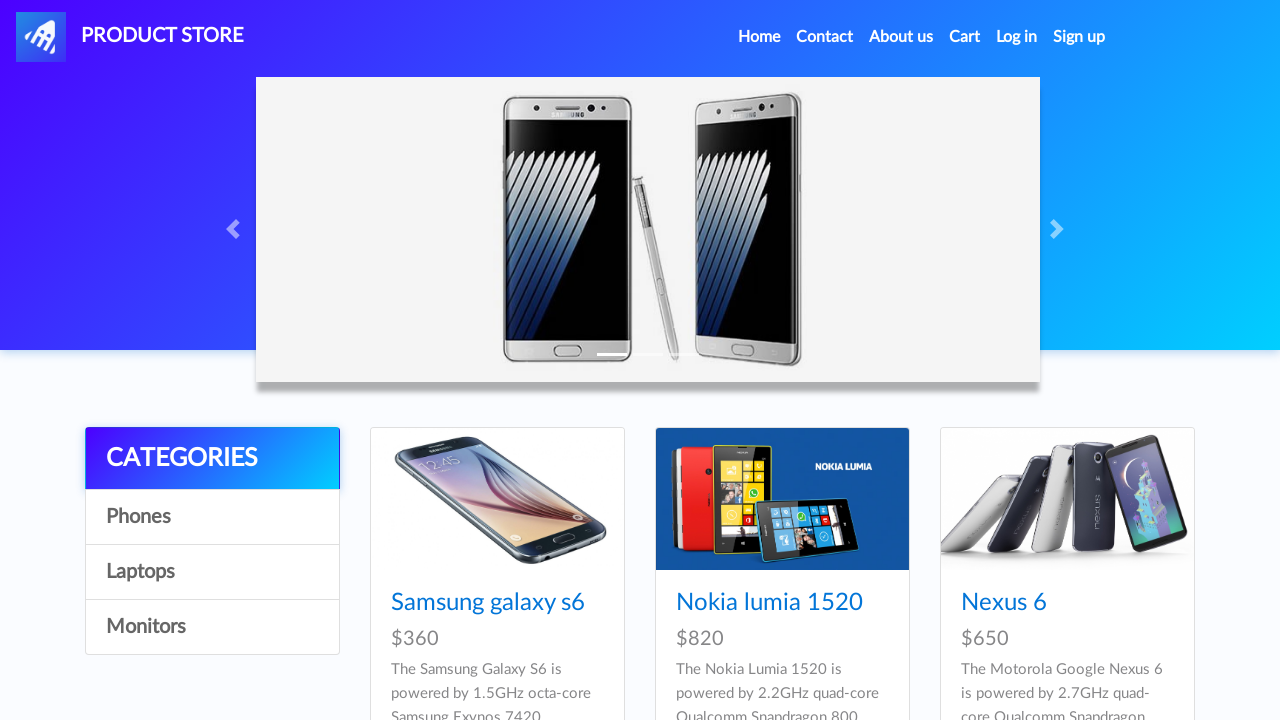

Apple monitor 24 product loaded
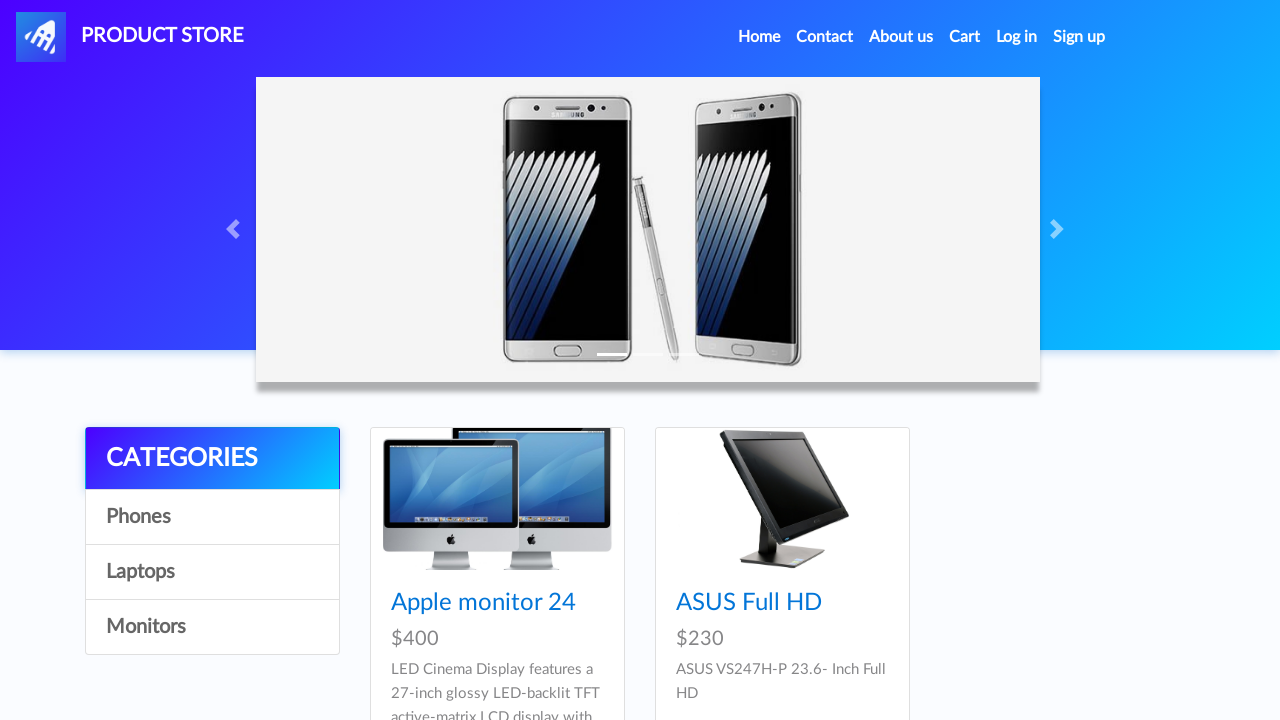

Clicked on Apple monitor 24 product at (484, 603) on text=Apple monitor 24
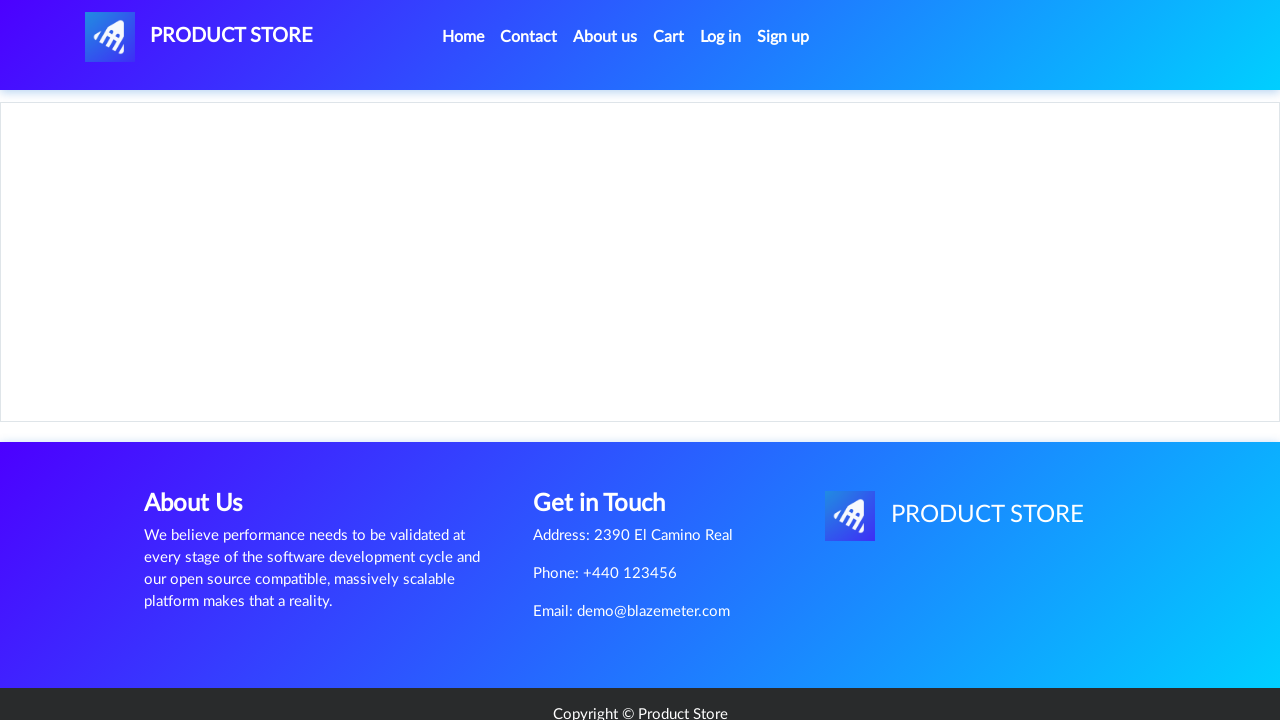

Clicked Add to cart button for Apple monitor at (610, 460) on text=Add to cart
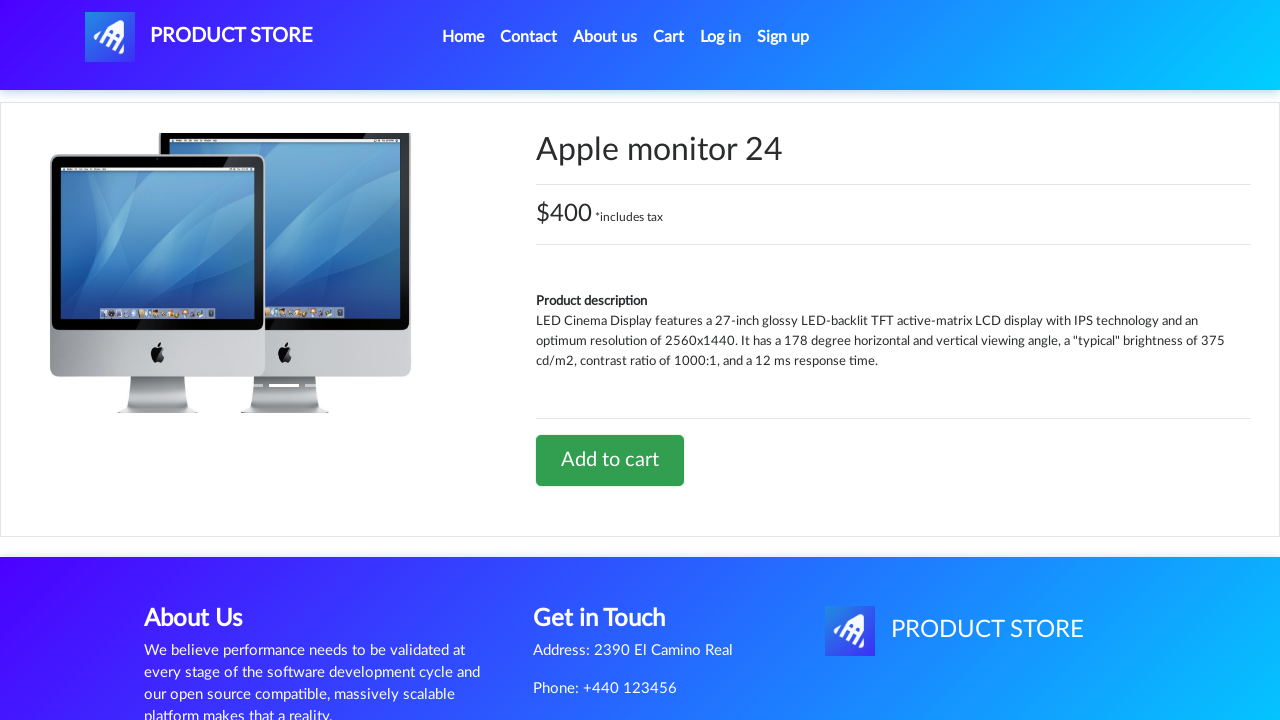

Waited 2 seconds for alert popup
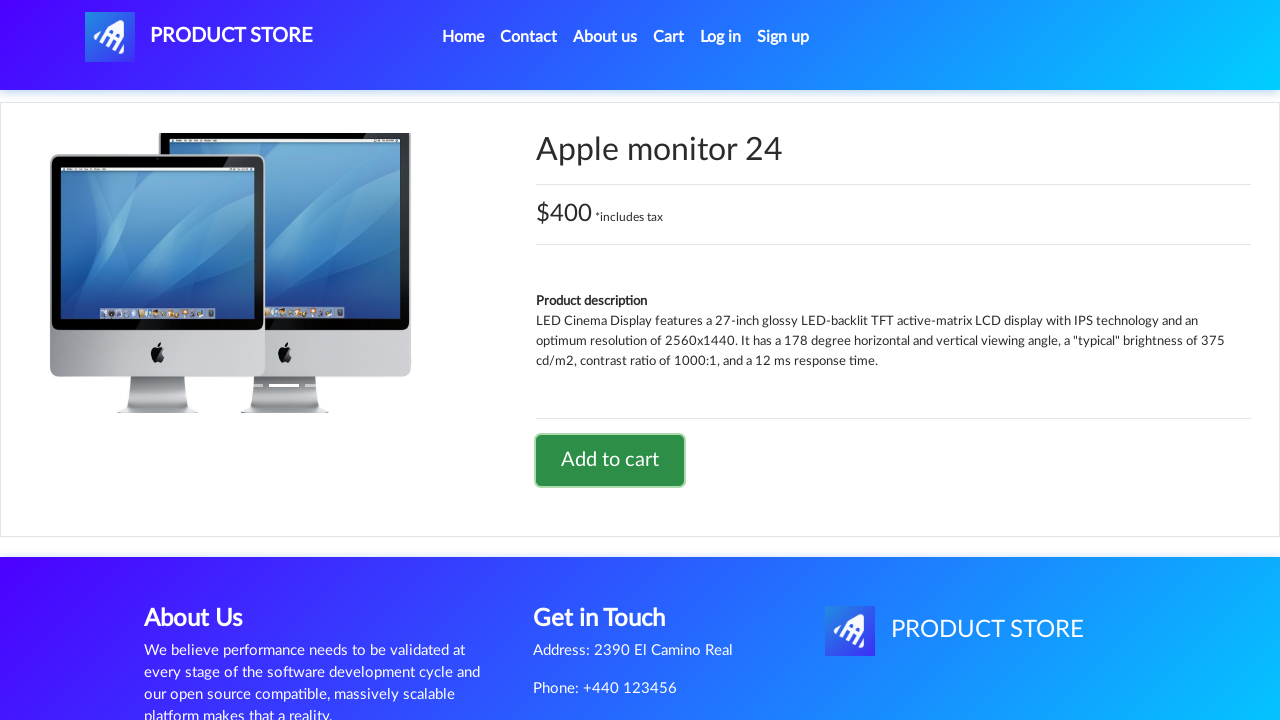

Set up dialog handler to accept alerts
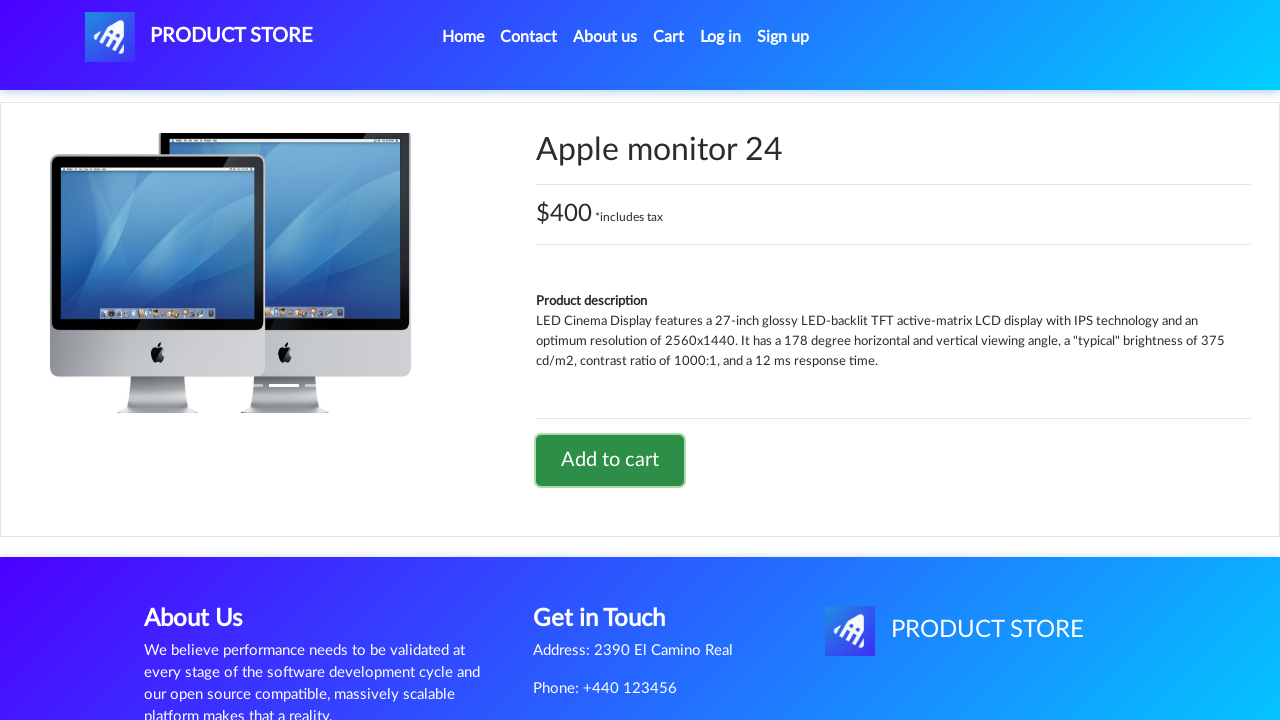

Re-clicked Add to cart button at (610, 460) on text=Add to cart
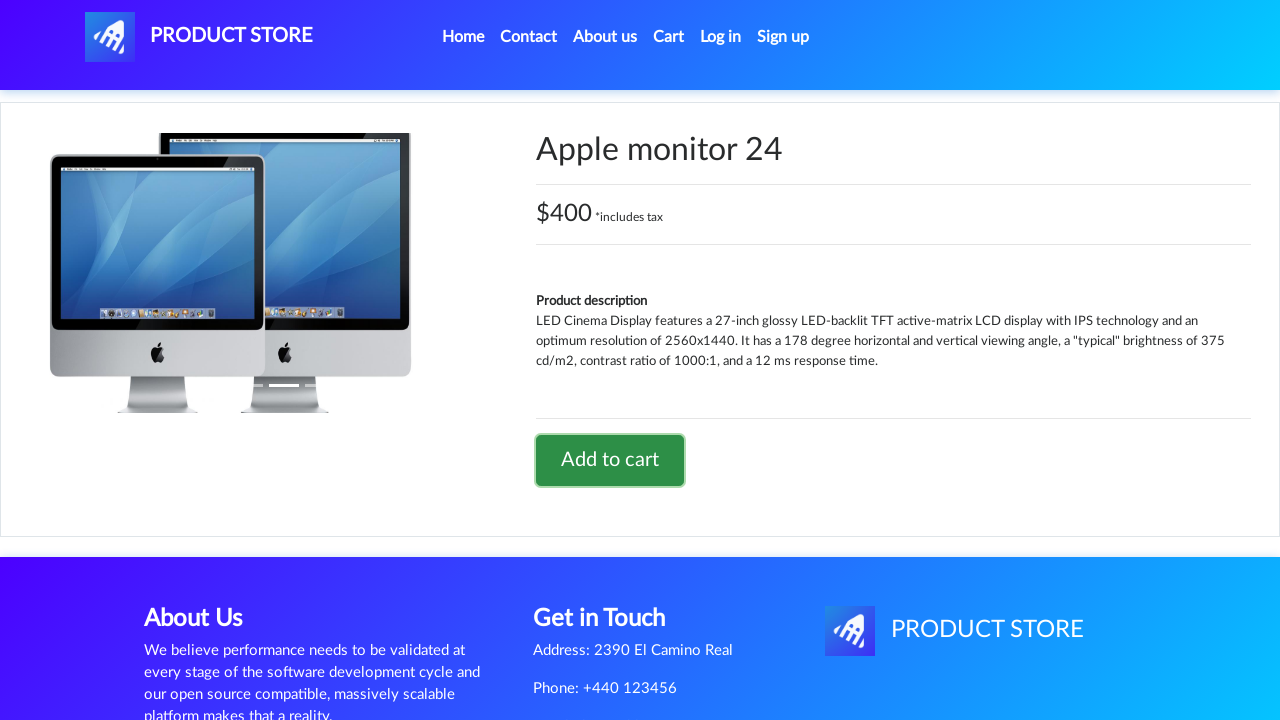

Waited 1 second for alert confirmation
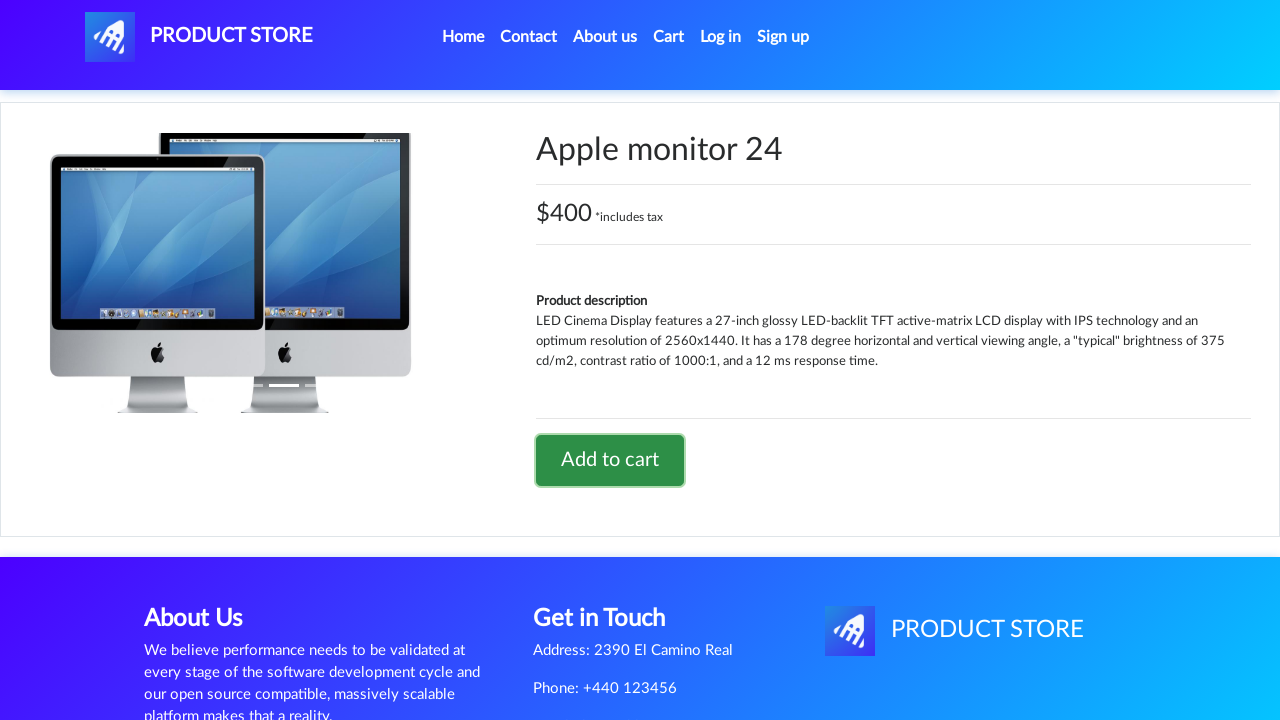

Clicked Home to navigate back to main page at (463, 37) on text=Home
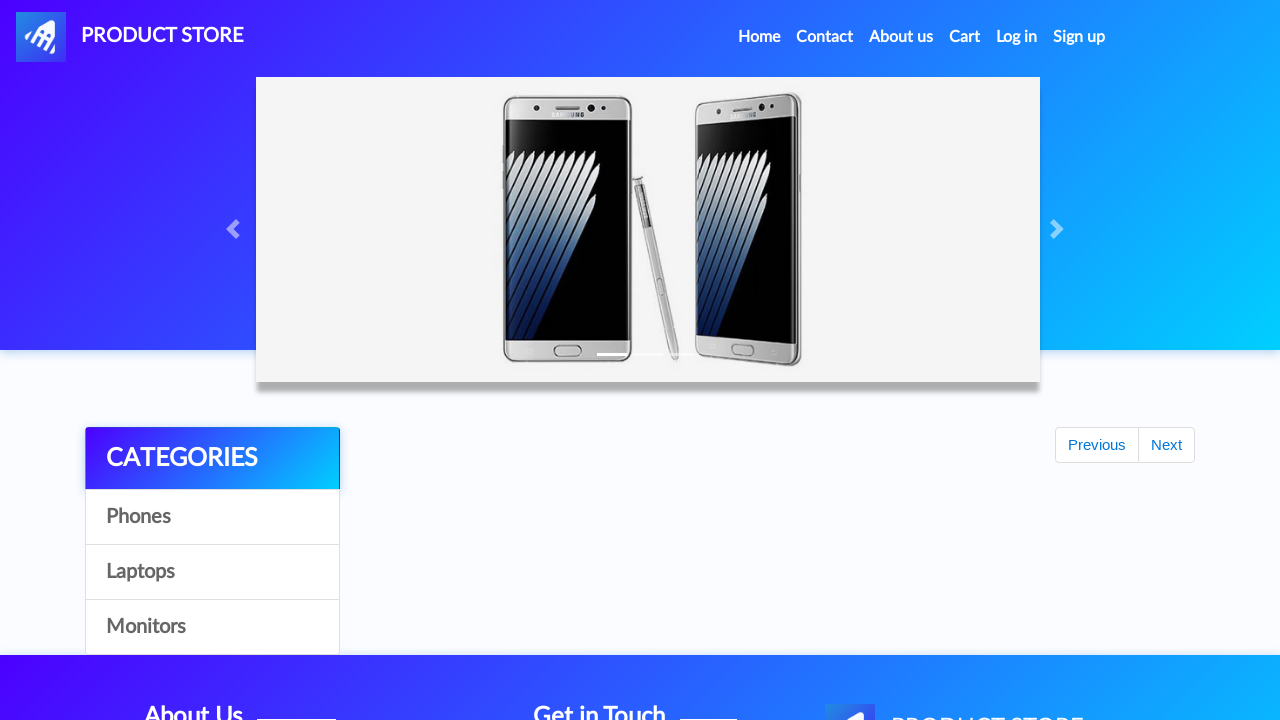

Phones category became available
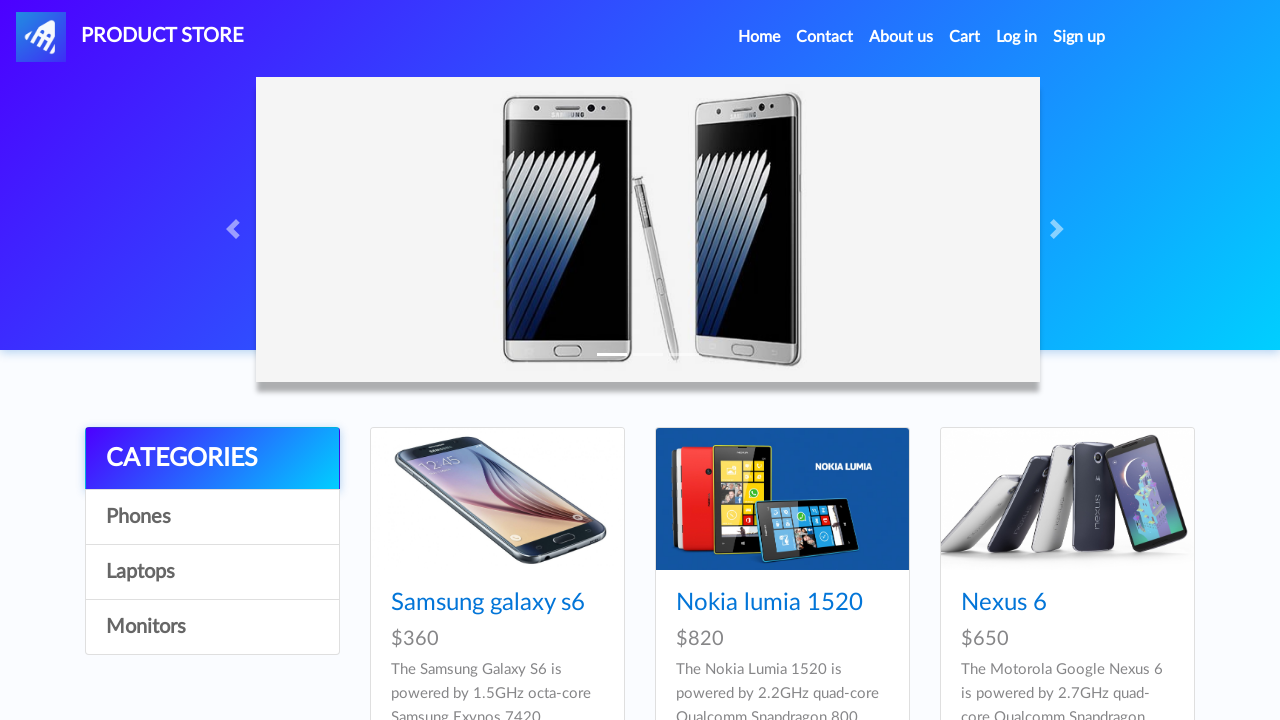

Clicked on Phones category at (212, 517) on text=Phones
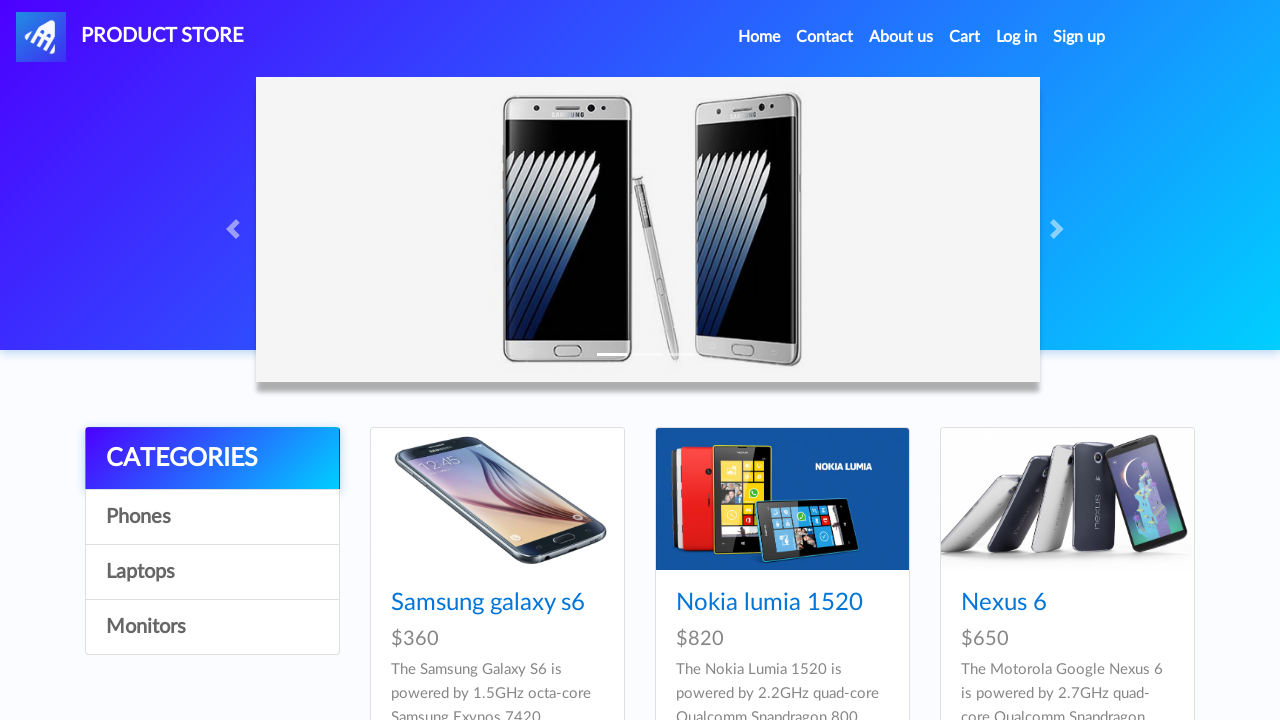

Nexus 6 product loaded
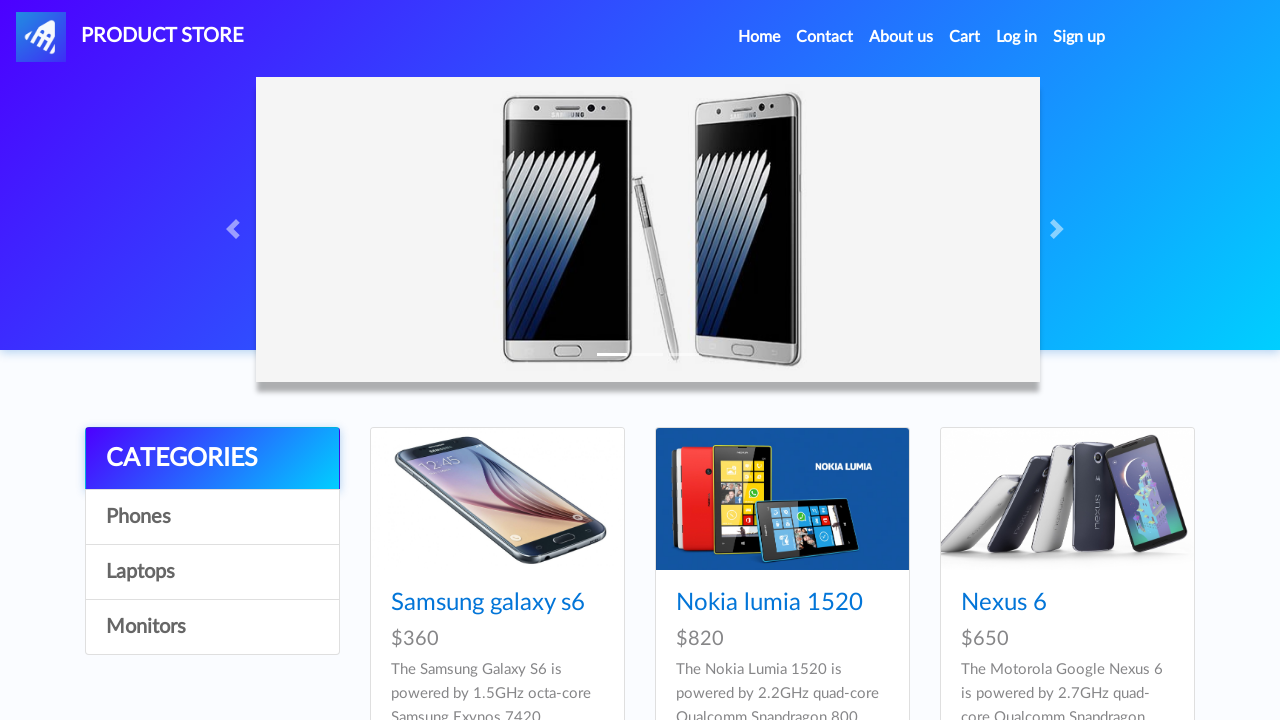

Clicked on Nexus 6 product at (1004, 603) on text=Nexus 6
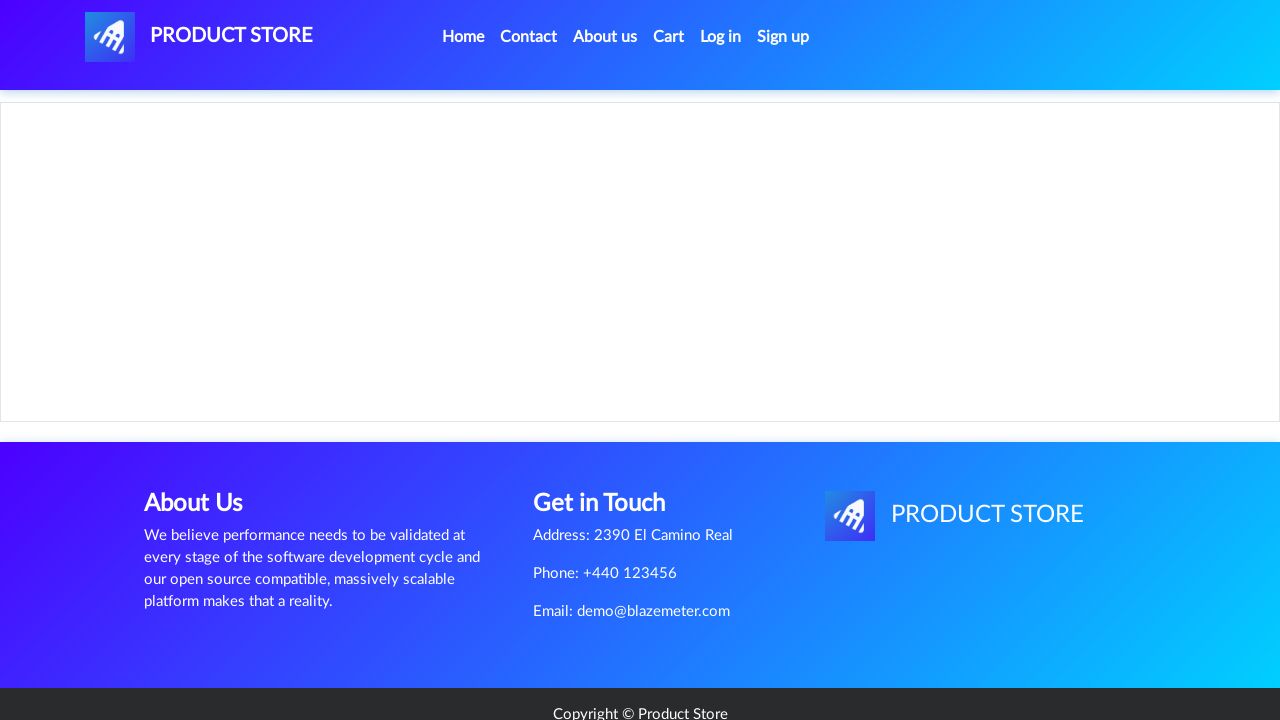

Clicked Add to cart button for Nexus 6 at (610, 440) on text=Add to cart
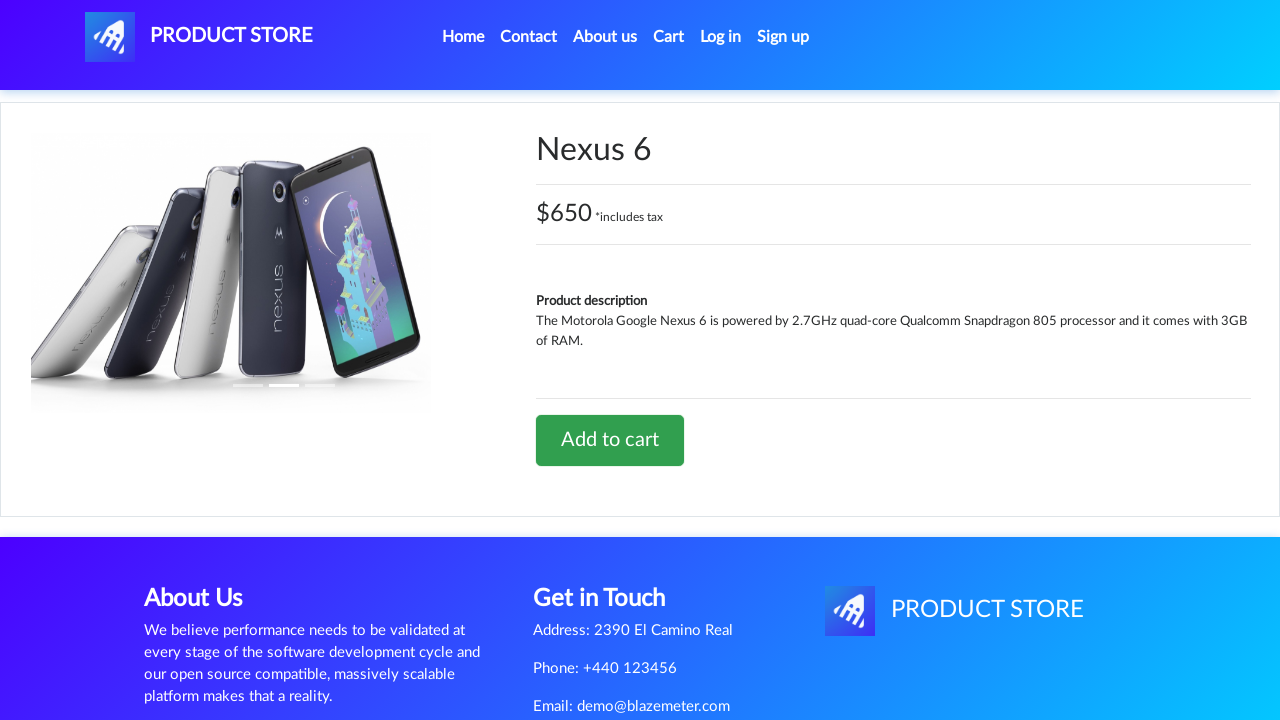

Waited 3 seconds for alert confirmation
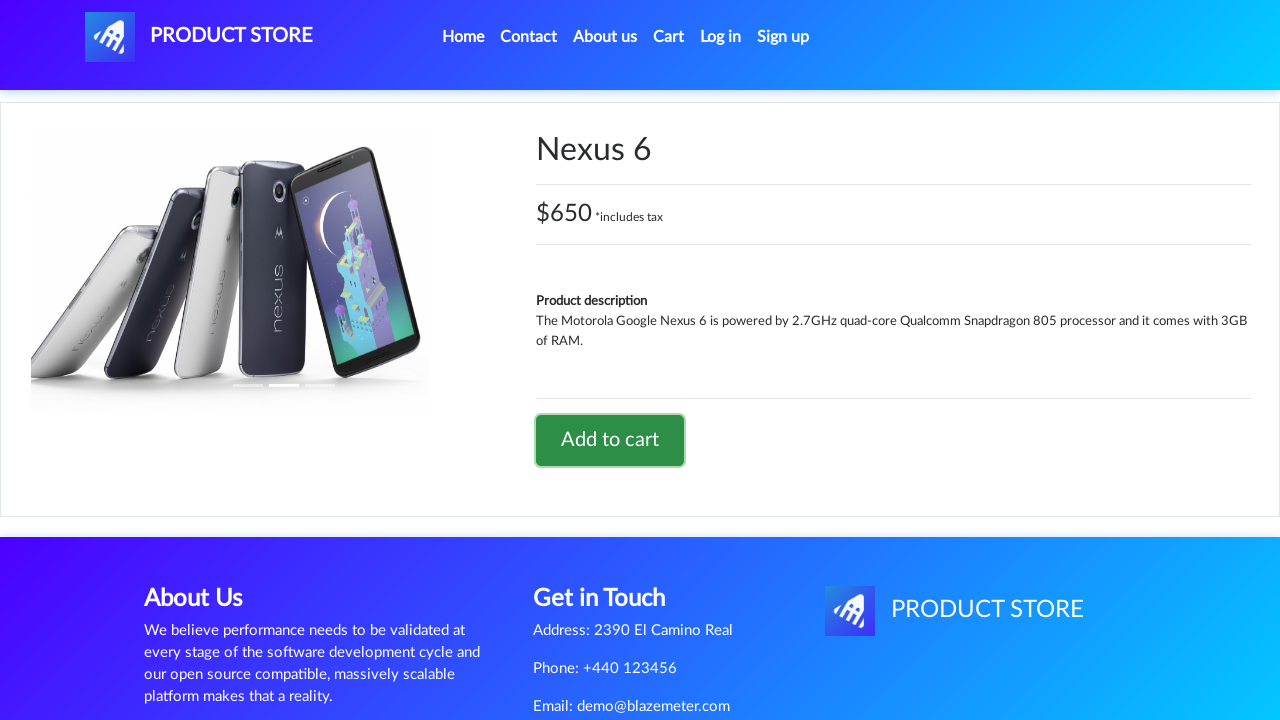

Clicked on Cart to view shopping cart at (669, 37) on text=Cart
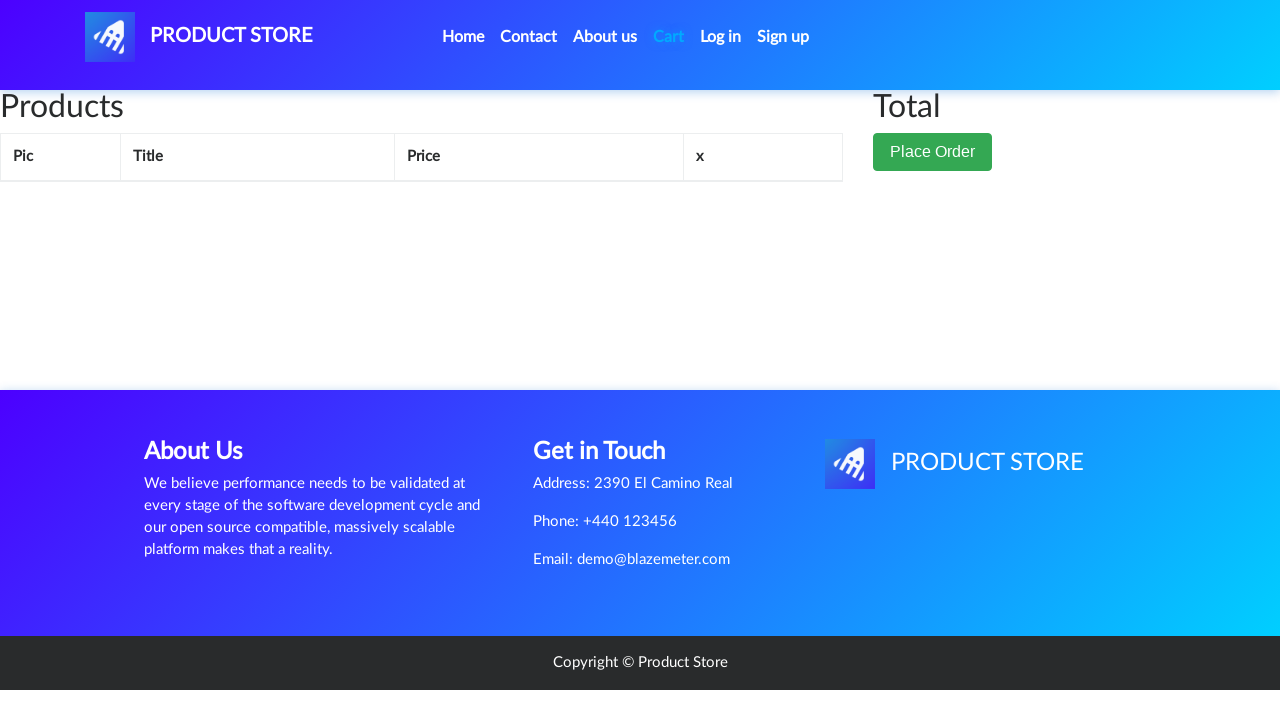

Cart loaded and total price element is visible
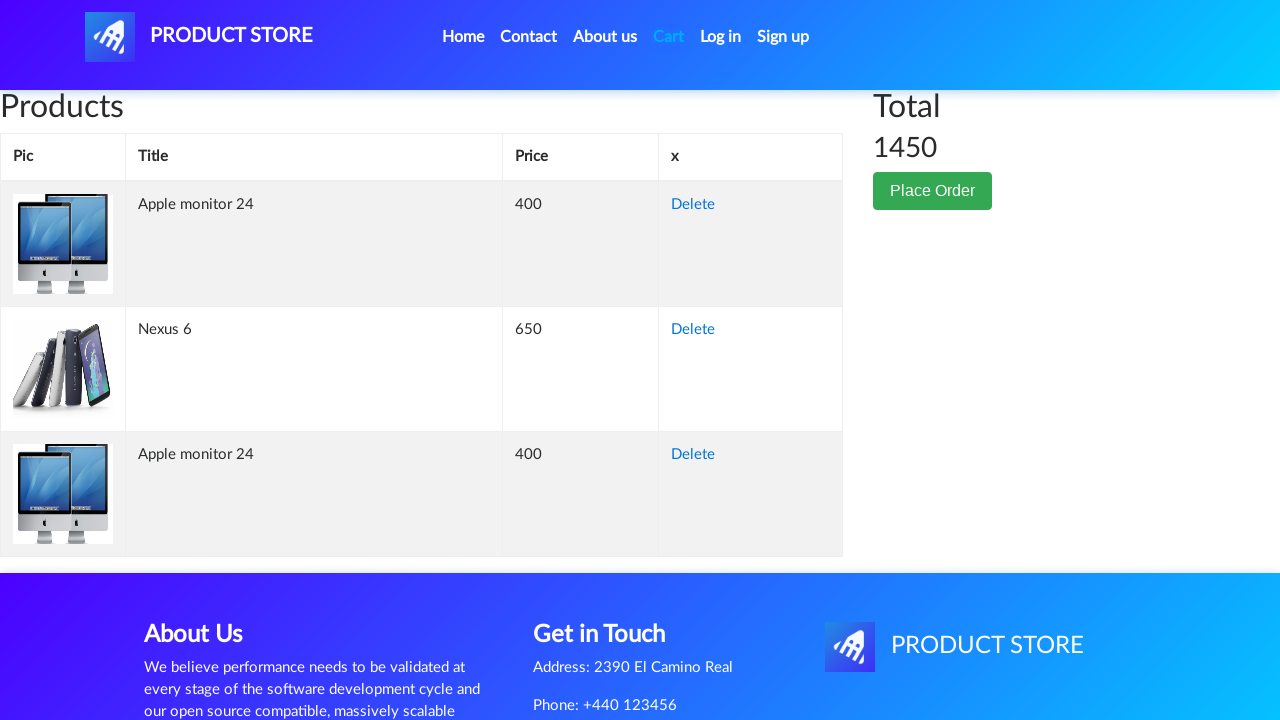

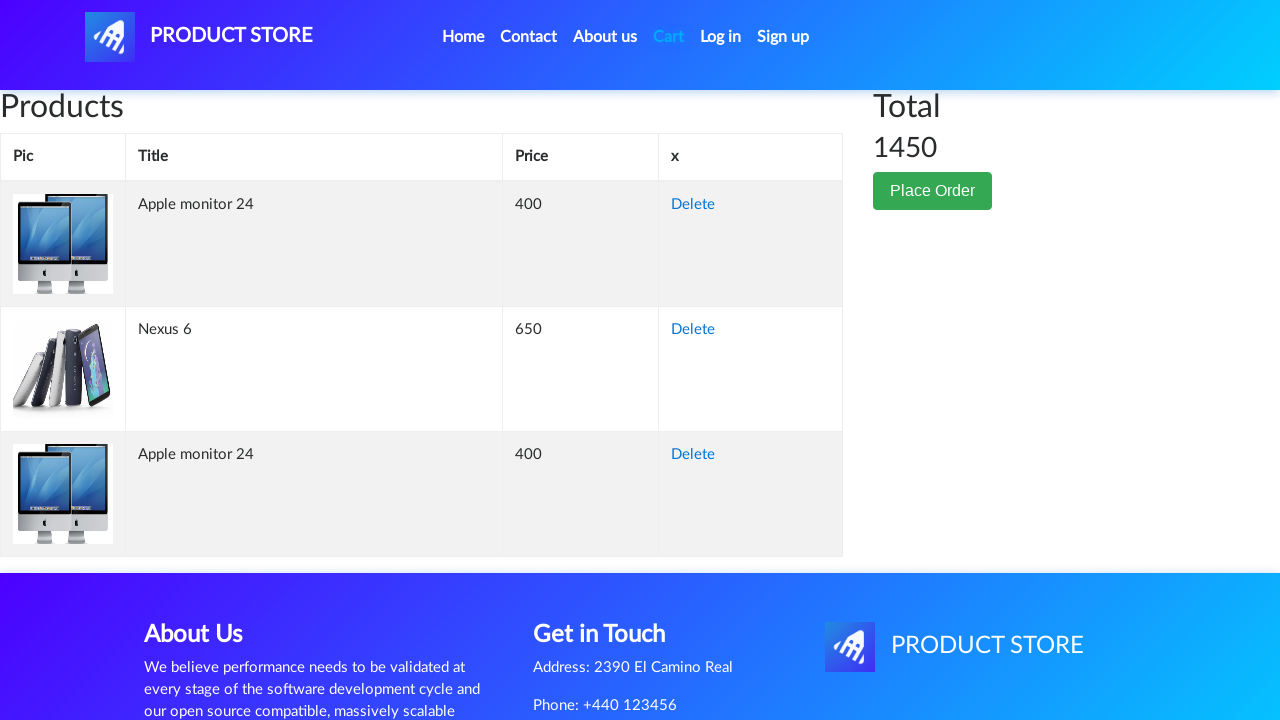